Tests registration form password length validation by entering a password shorter than 8 characters

Starting URL: https://b2c.passport.rt.ru

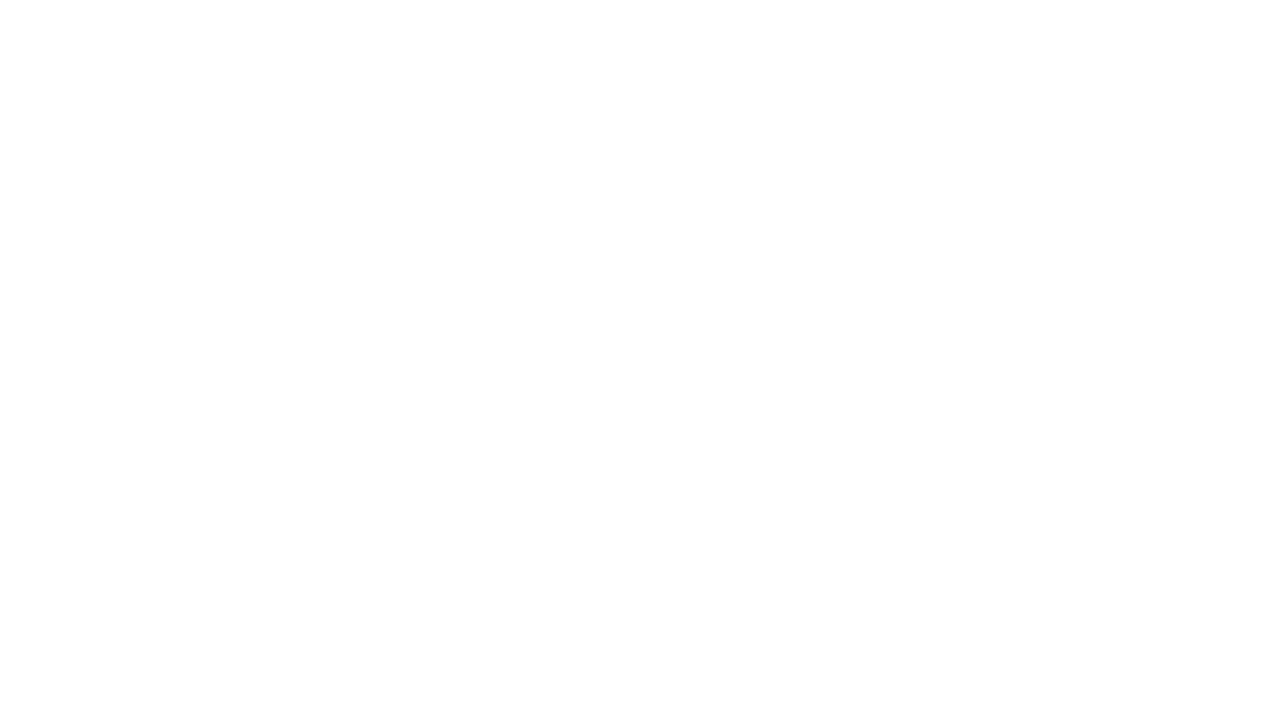

Clicked on register link at (1010, 478) on a#kc-register
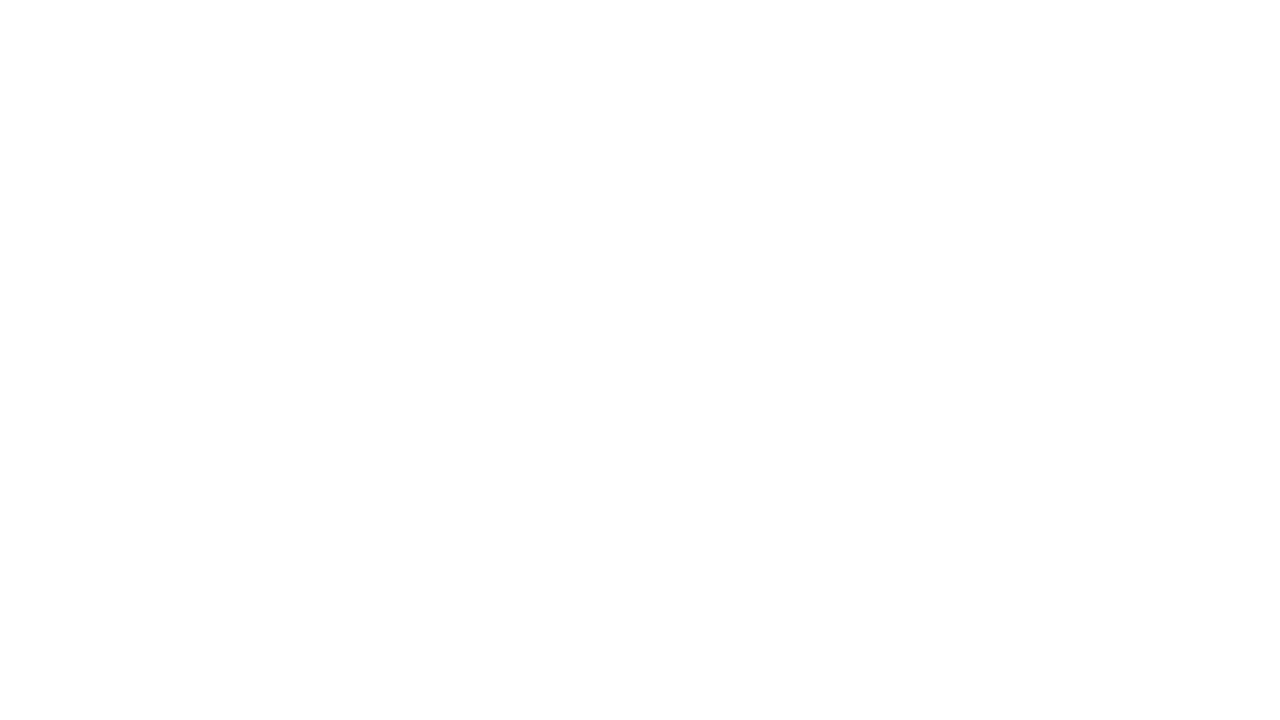

Registration page loaded with title visible
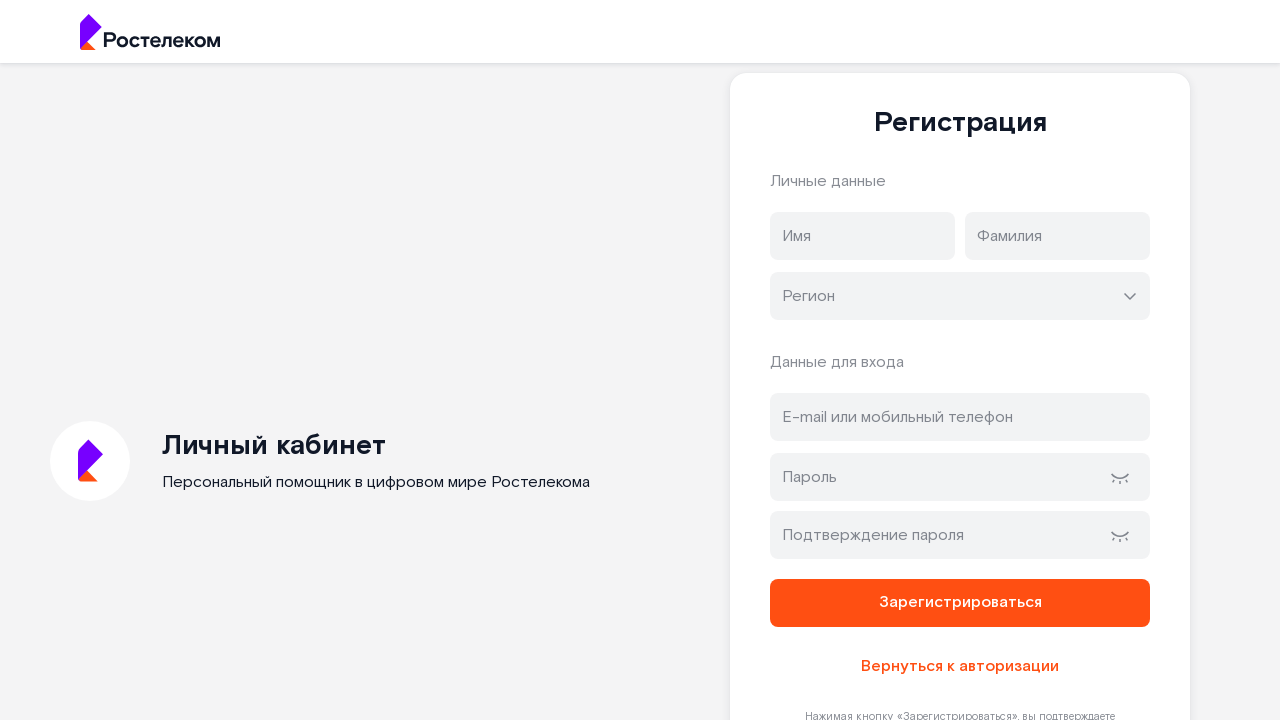

Entered password 'Pass12' (6 characters, shorter than 8 character minimum) on input#password
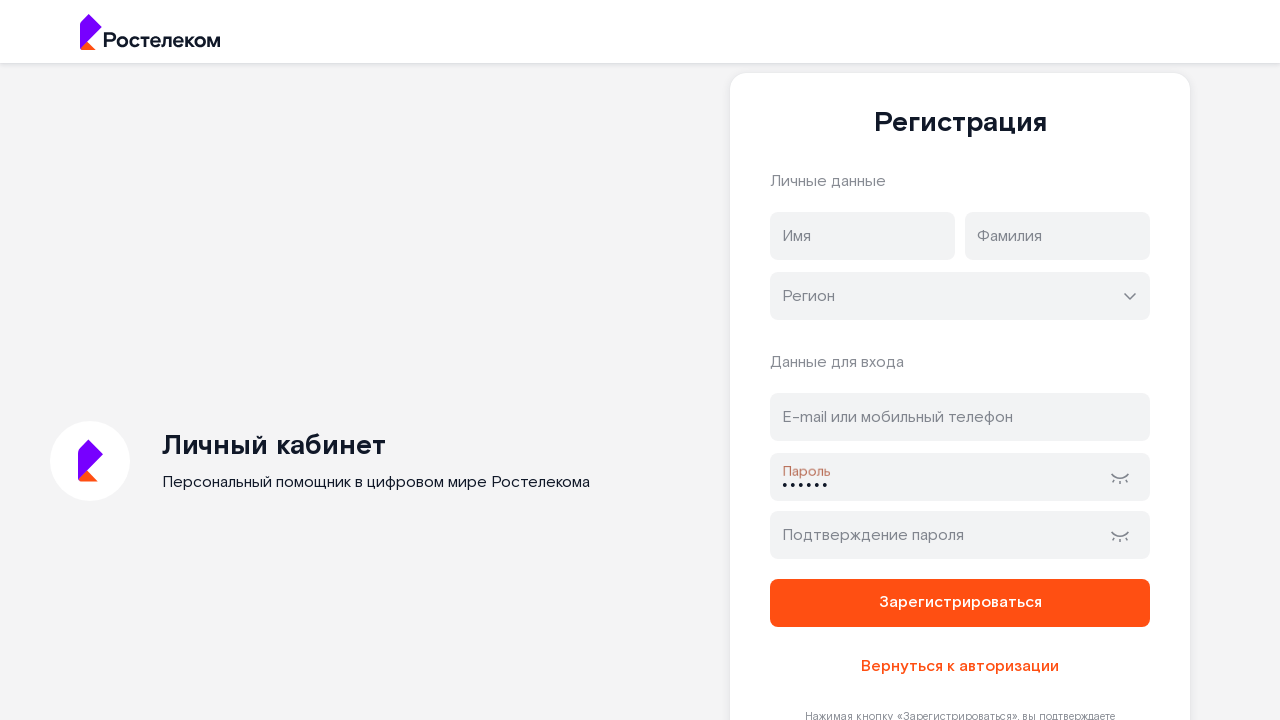

Clicked register button to submit form with short password at (960, 603) on button[name='register']
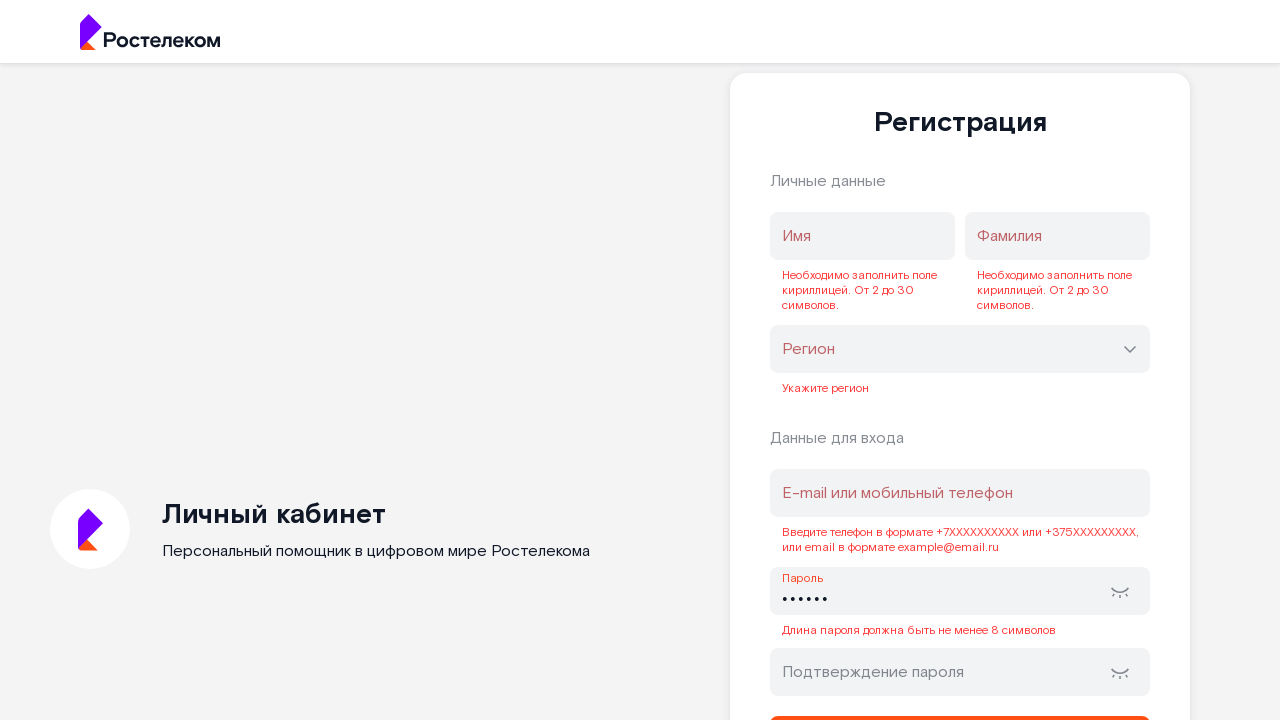

Password validation error message appeared
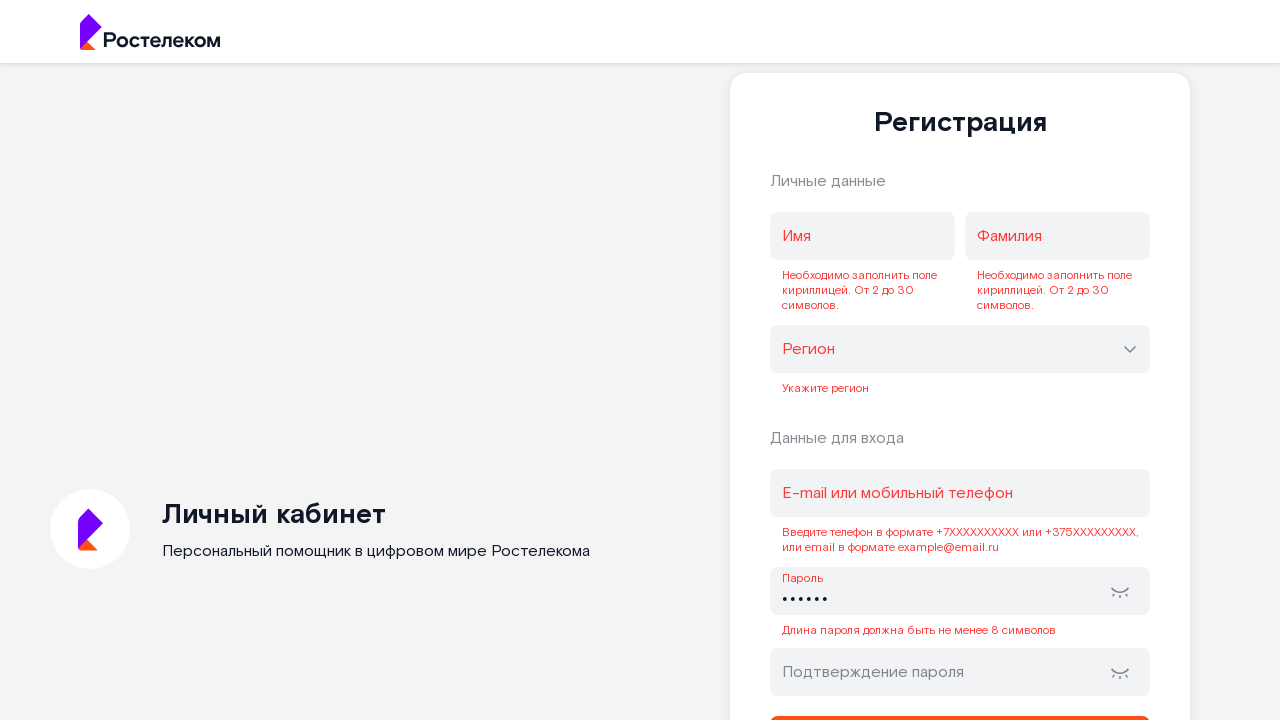

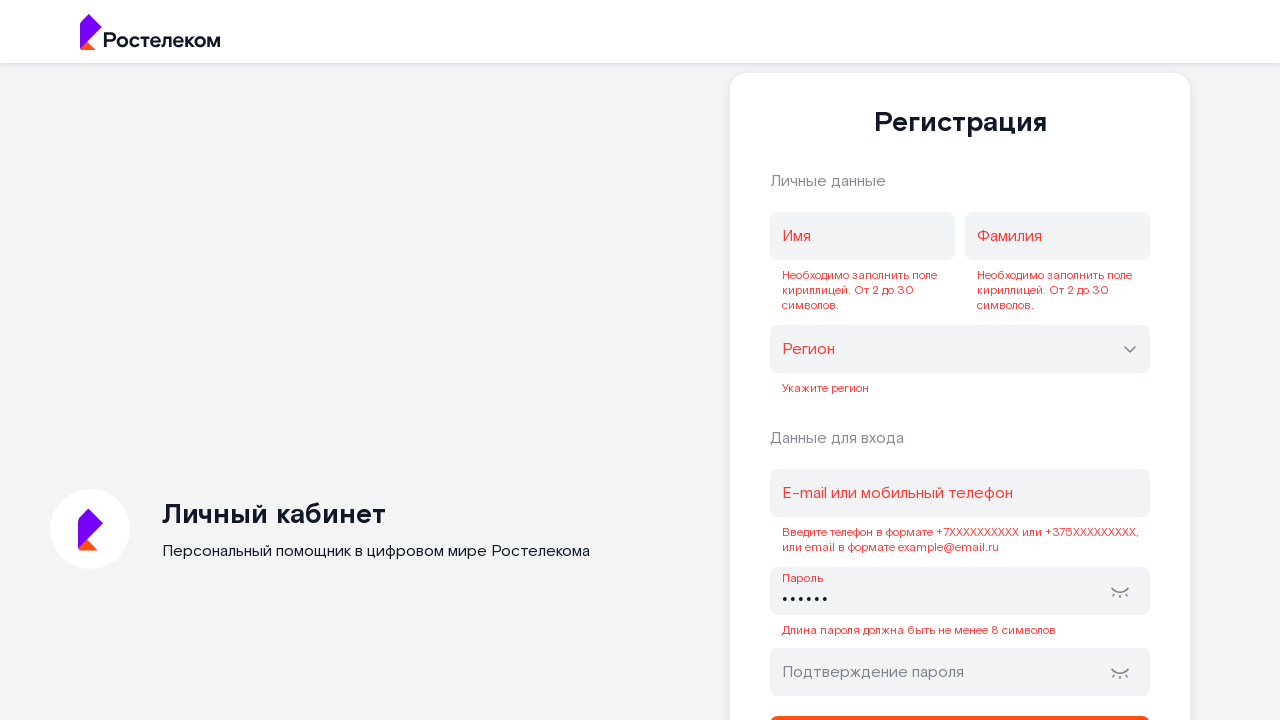